Tests radio button functionality by selecting different options and verifying that only one can be selected at a time.

Starting URL: https://katalon-test.s3.amazonaws.com/aut/html/form.html

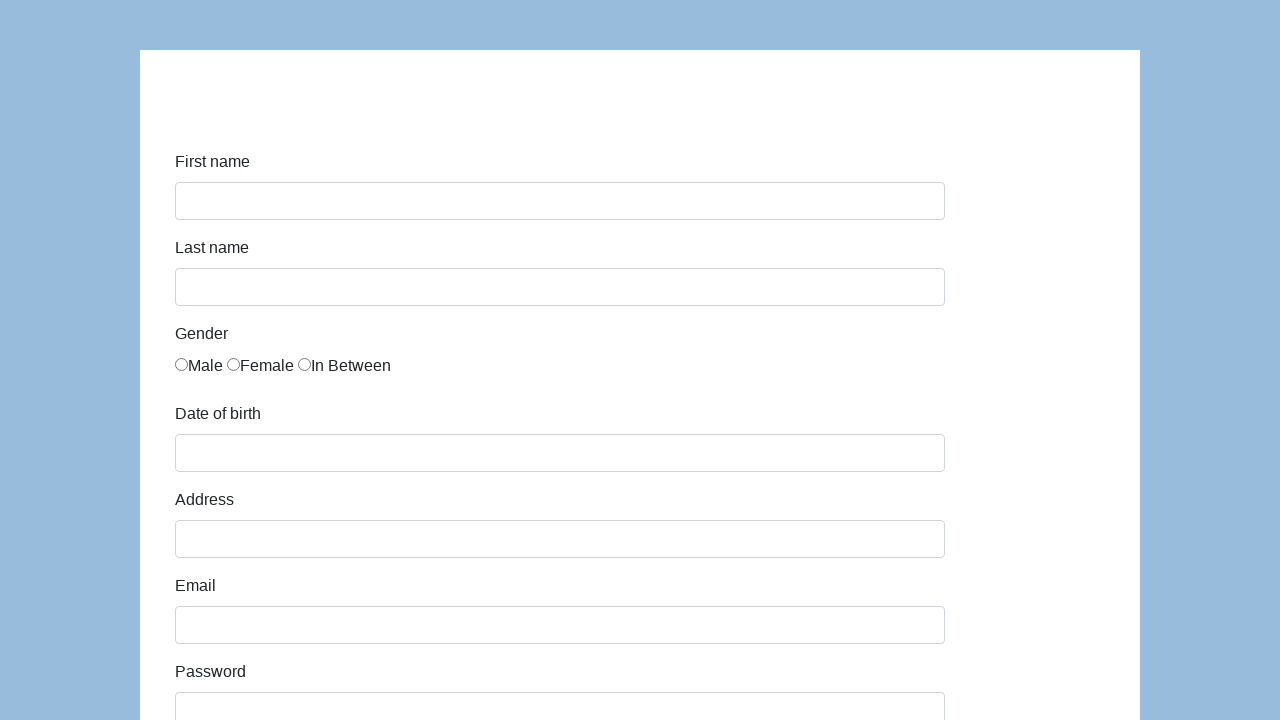

Waited for radio buttons to be visible on the form
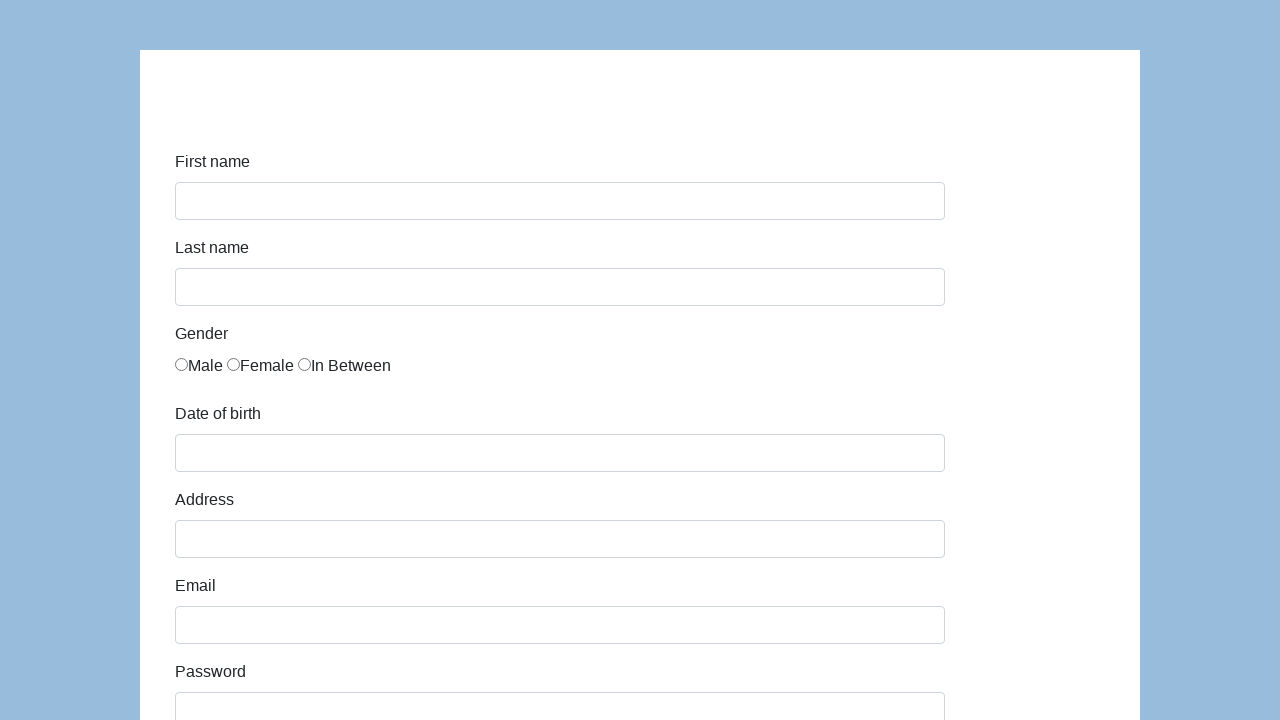

Located all visible radio button elements
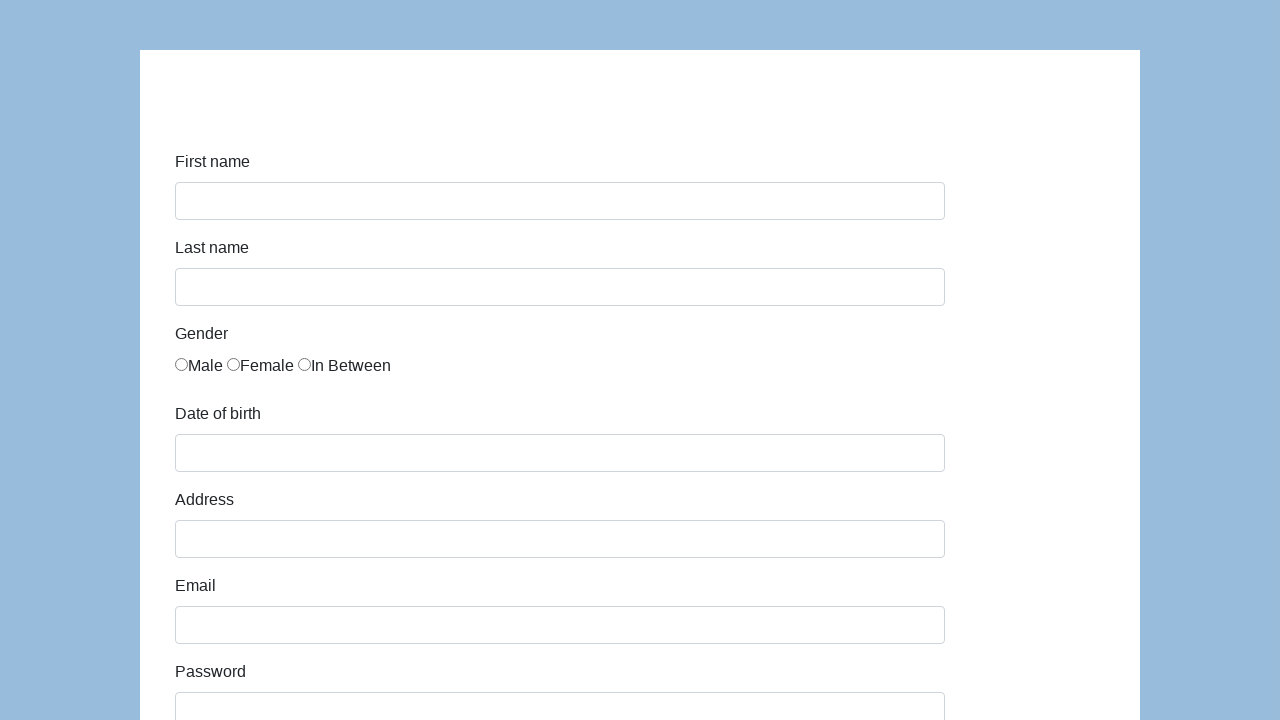

Clicked the first radio button at (182, 364) on input[type='radio']:visible >> nth=0
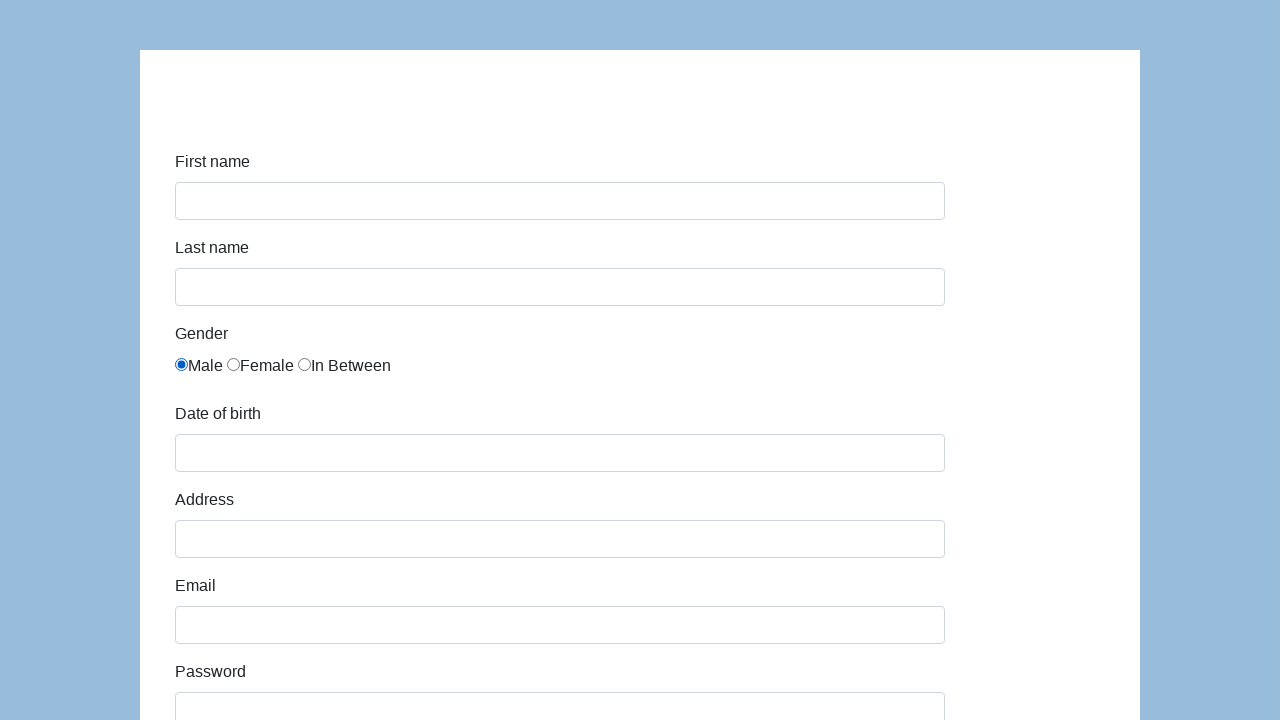

Verified that the first radio button is selected
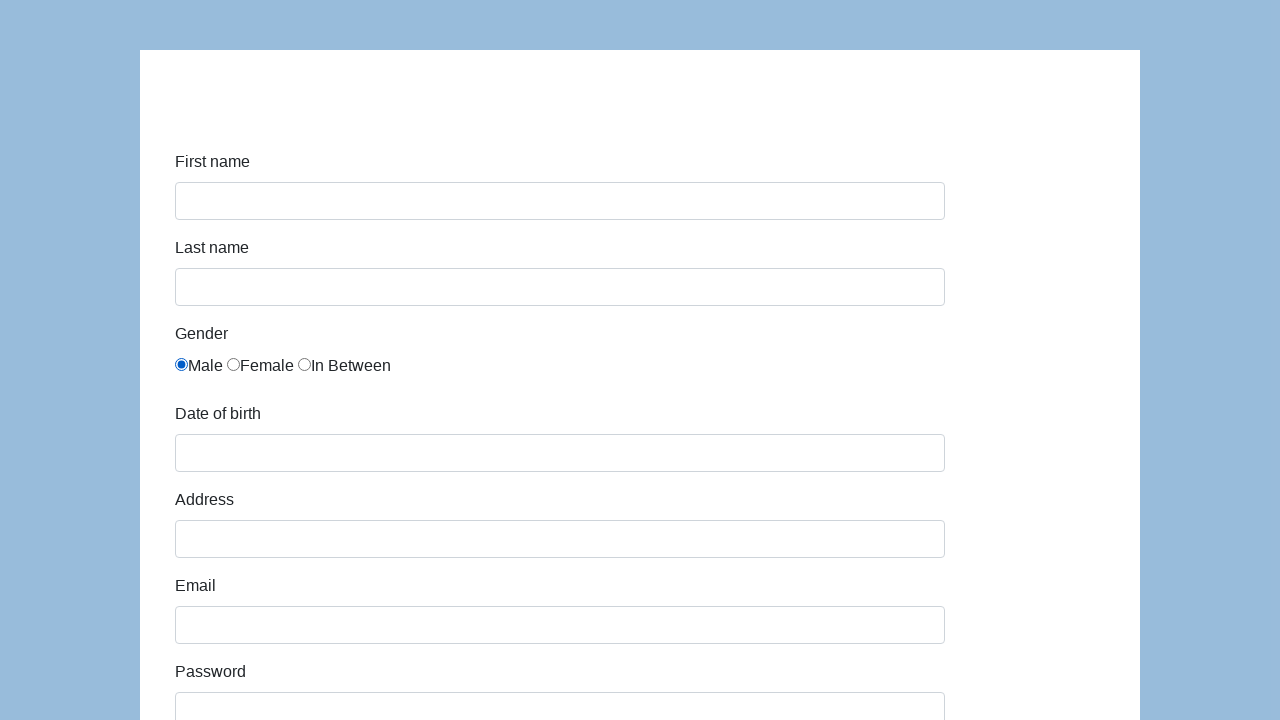

Clicked the second radio button at (234, 364) on input[type='radio']:visible >> nth=1
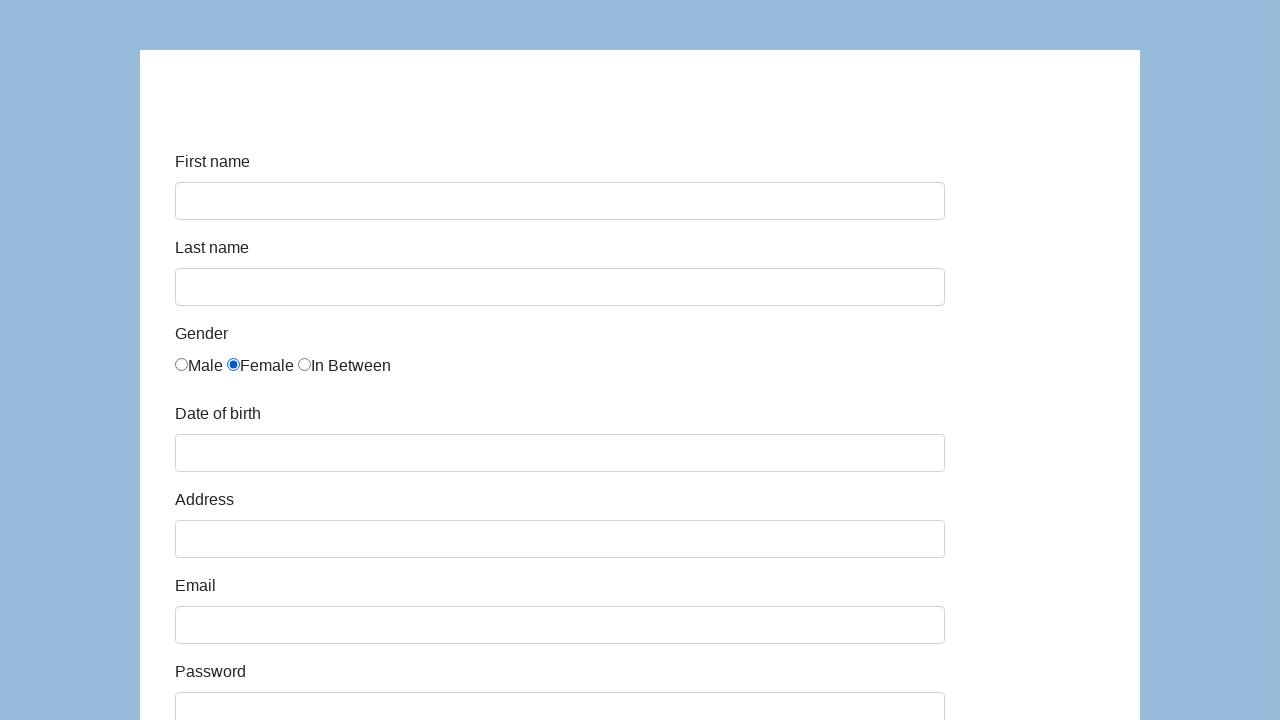

Verified that the second radio button is now selected
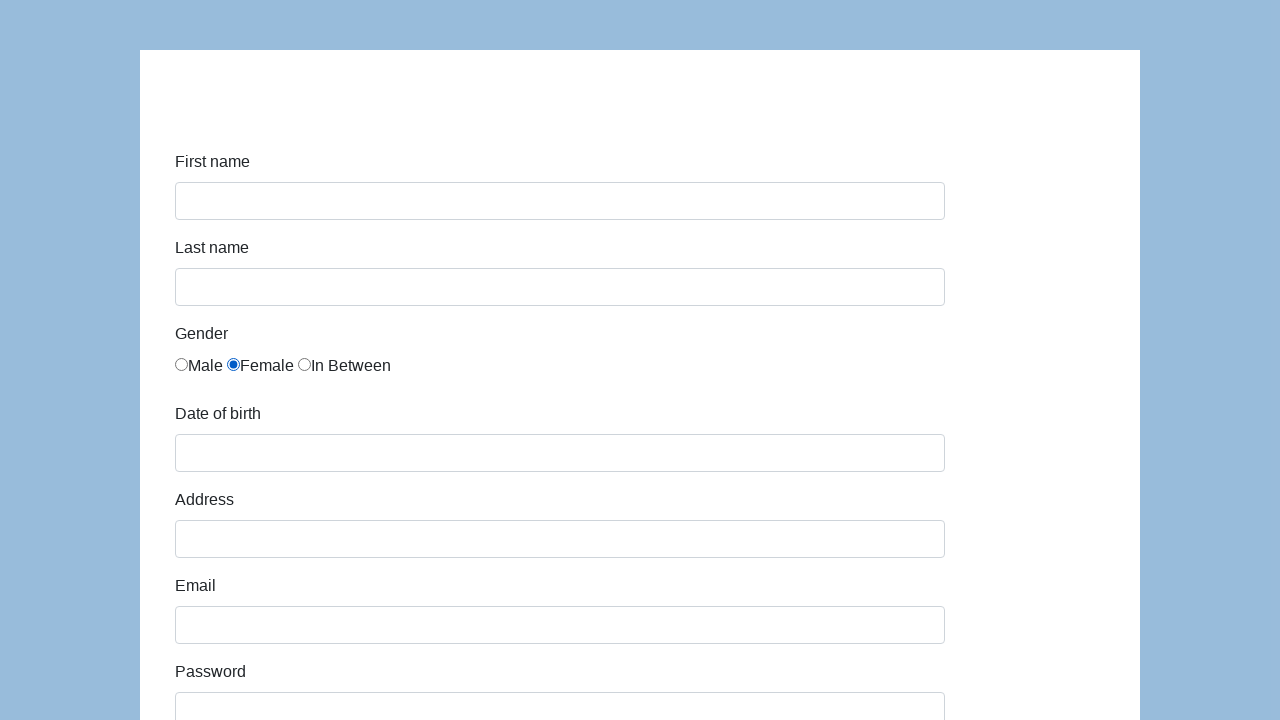

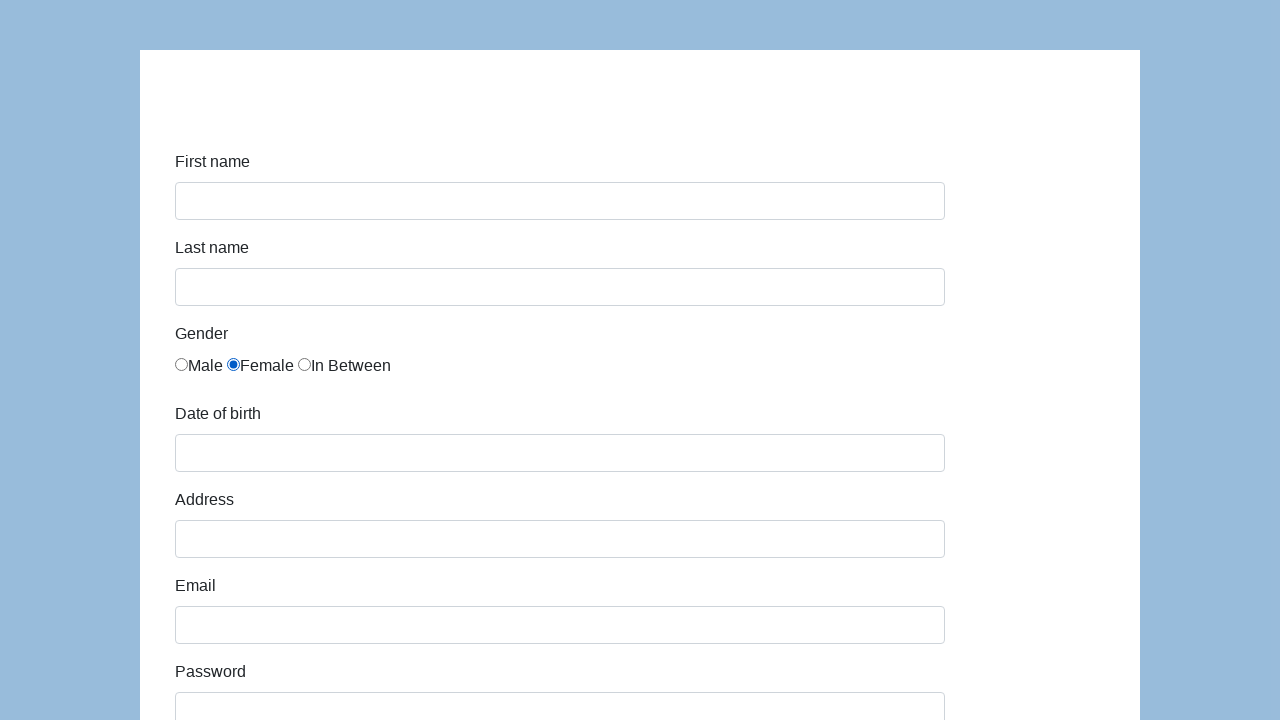